Tests that the complete all checkbox updates state when individual items are completed or cleared

Starting URL: https://demo.playwright.dev/todomvc

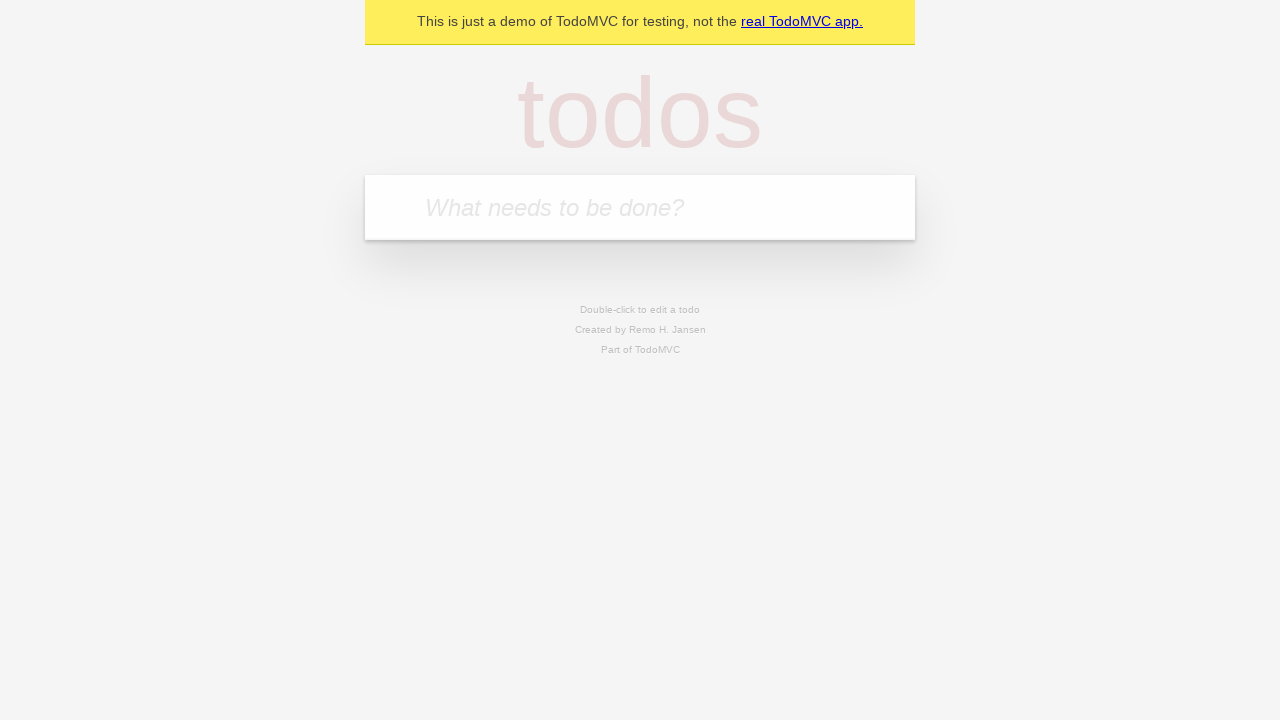

Filled todo input with 'buy some cheese' on internal:attr=[placeholder="What needs to be done?"i]
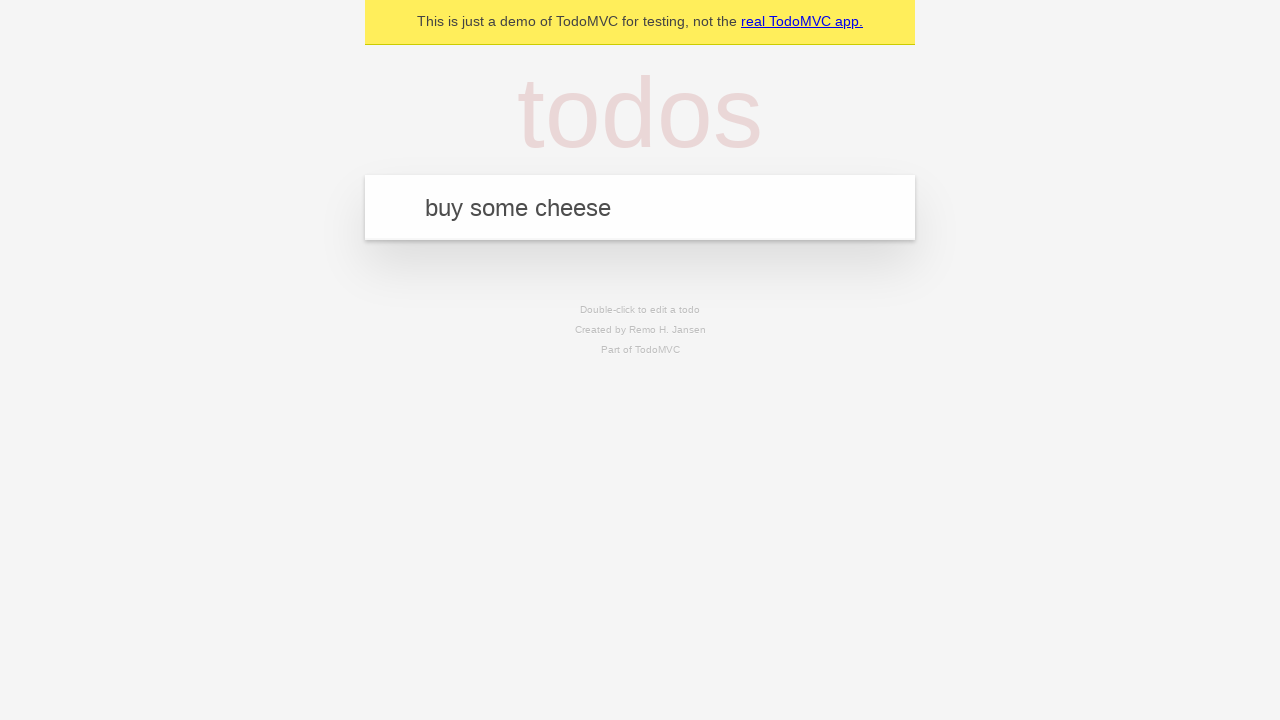

Pressed Enter to add first todo on internal:attr=[placeholder="What needs to be done?"i]
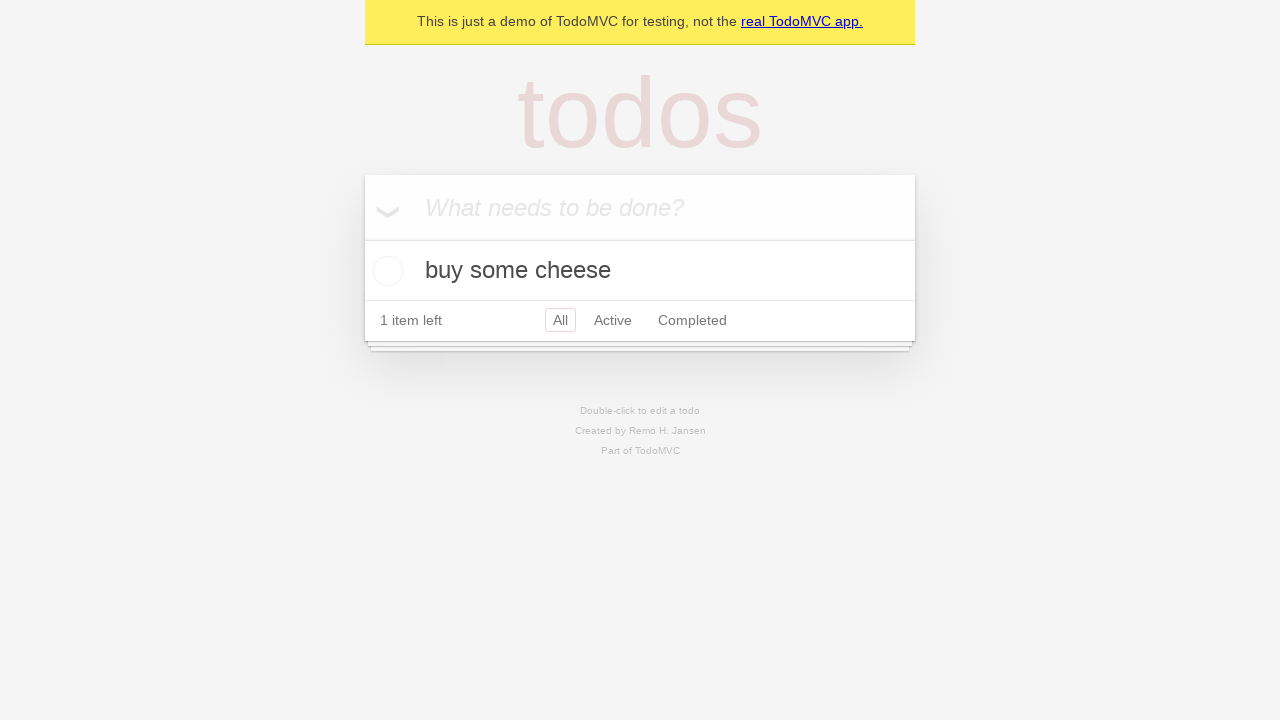

Filled todo input with 'feed the cat' on internal:attr=[placeholder="What needs to be done?"i]
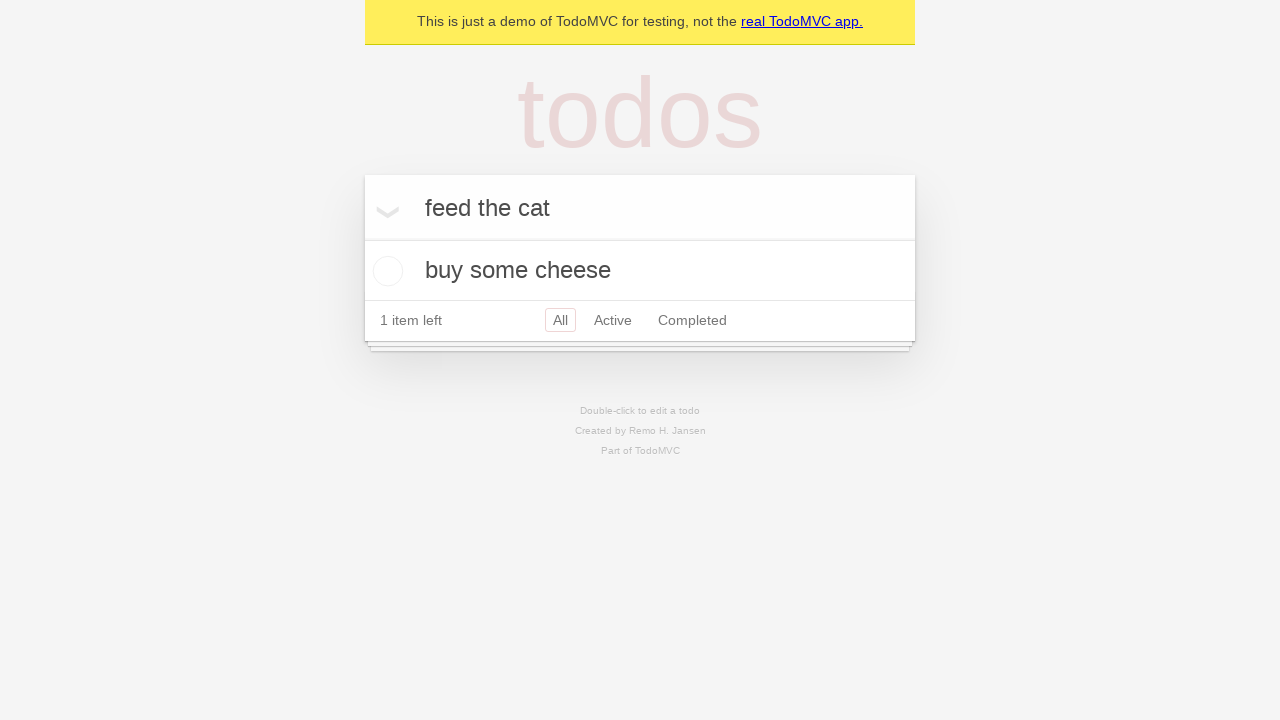

Pressed Enter to add second todo on internal:attr=[placeholder="What needs to be done?"i]
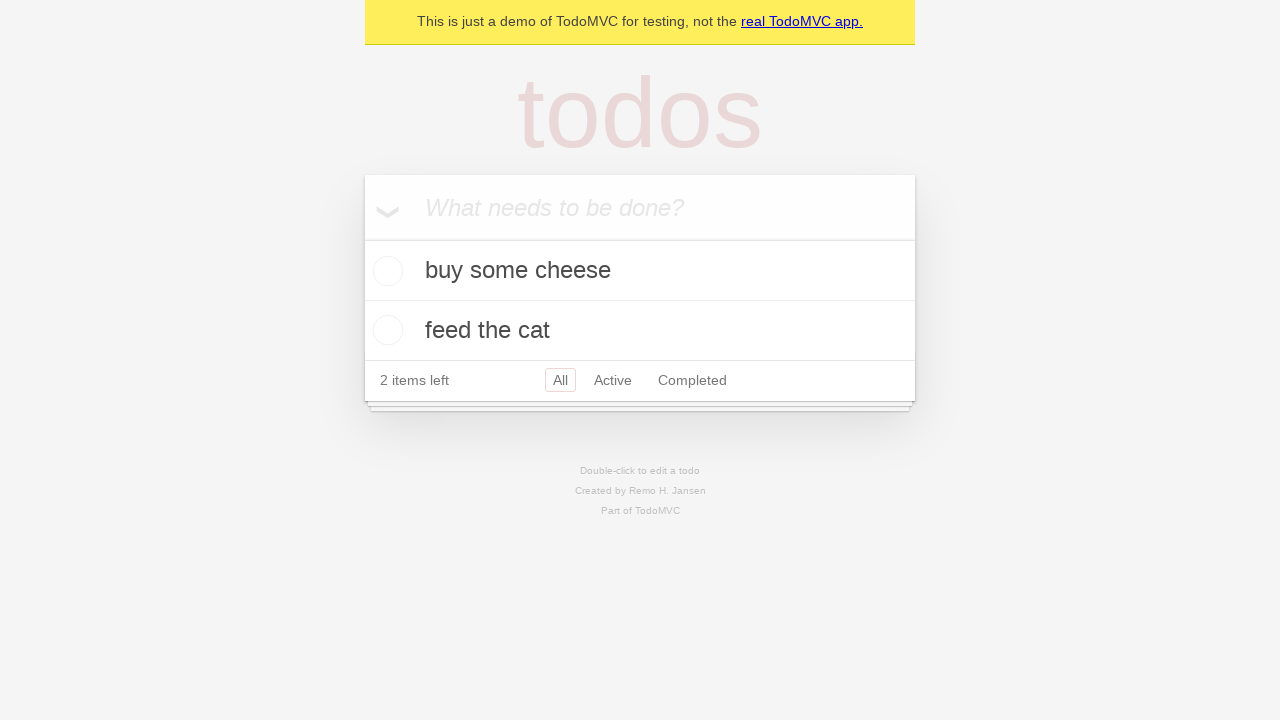

Filled todo input with 'book a doctors appointment' on internal:attr=[placeholder="What needs to be done?"i]
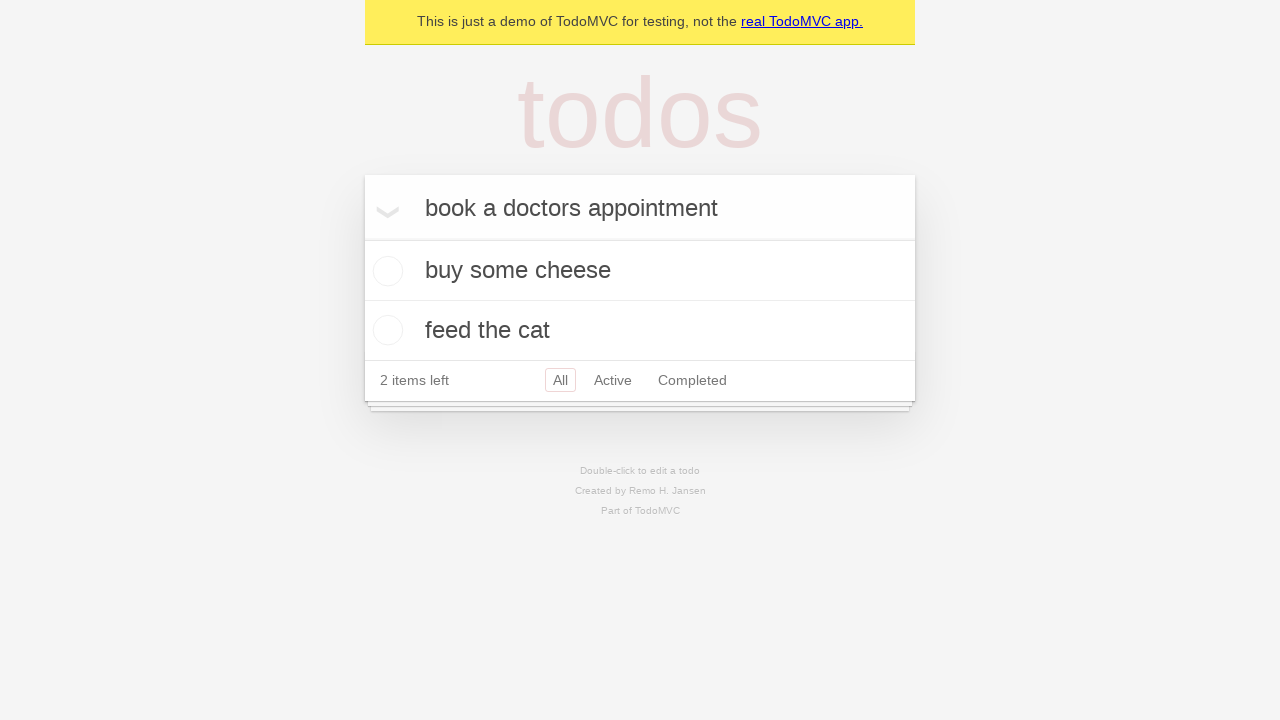

Pressed Enter to add third todo on internal:attr=[placeholder="What needs to be done?"i]
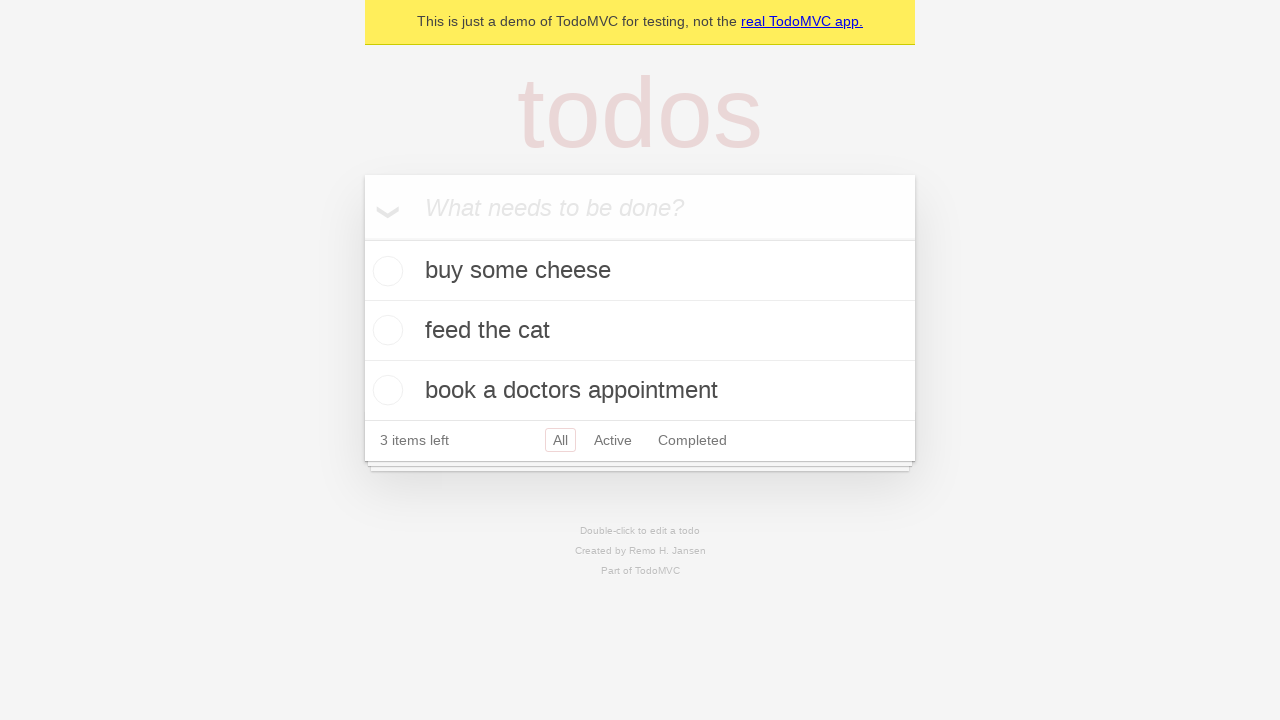

Checked the 'Mark all as complete' checkbox at (362, 238) on internal:label="Mark all as complete"i
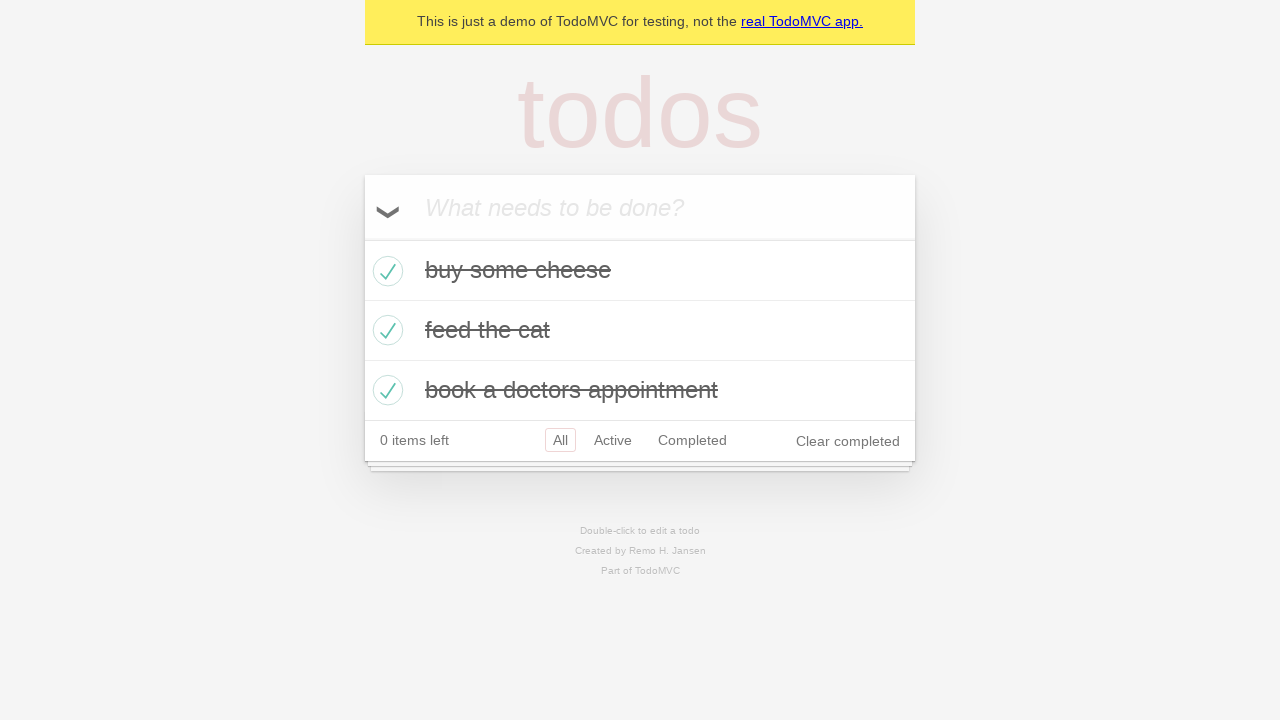

Unchecked the first todo item checkbox at (385, 271) on internal:testid=[data-testid="todo-item"s] >> nth=0 >> internal:role=checkbox
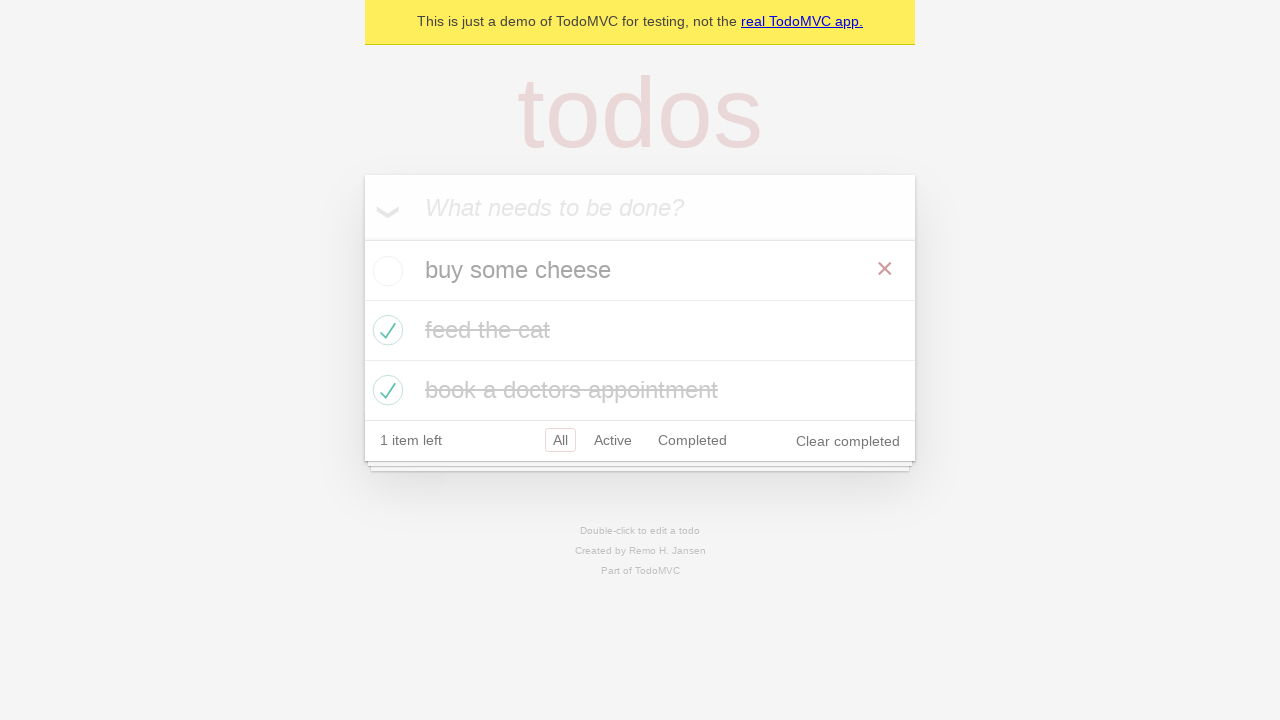

Checked the first todo item checkbox again at (385, 271) on internal:testid=[data-testid="todo-item"s] >> nth=0 >> internal:role=checkbox
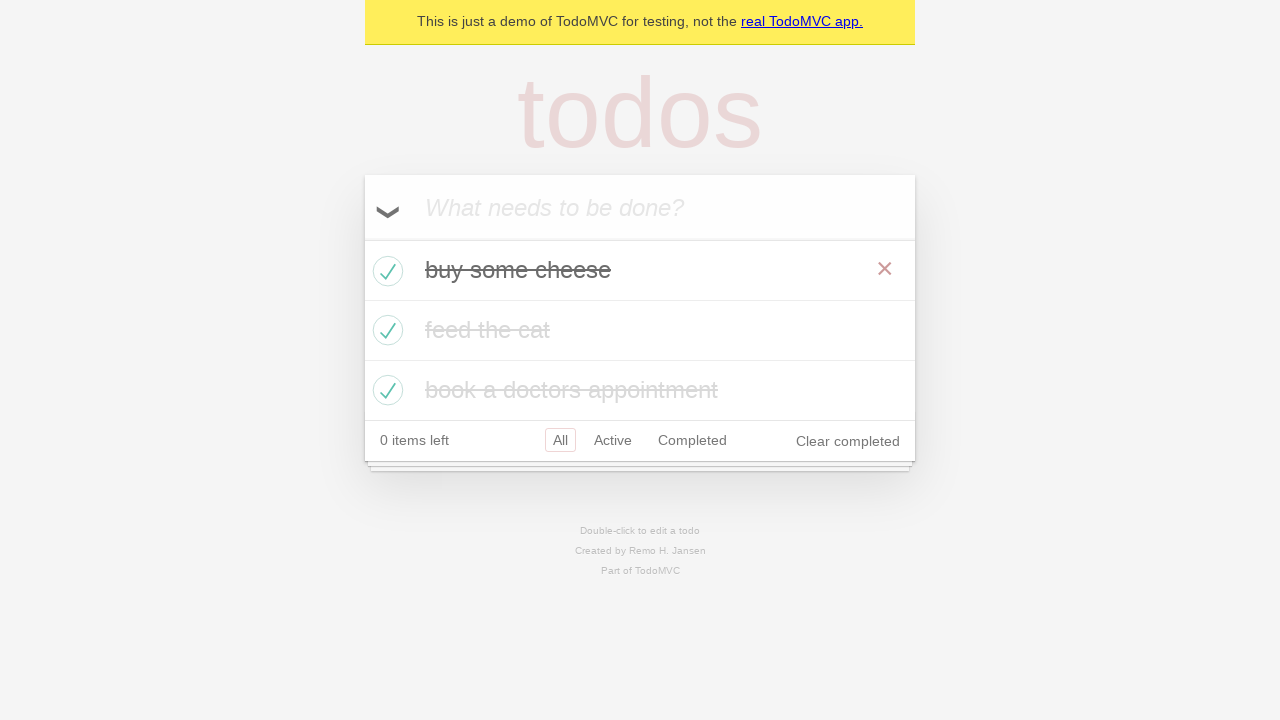

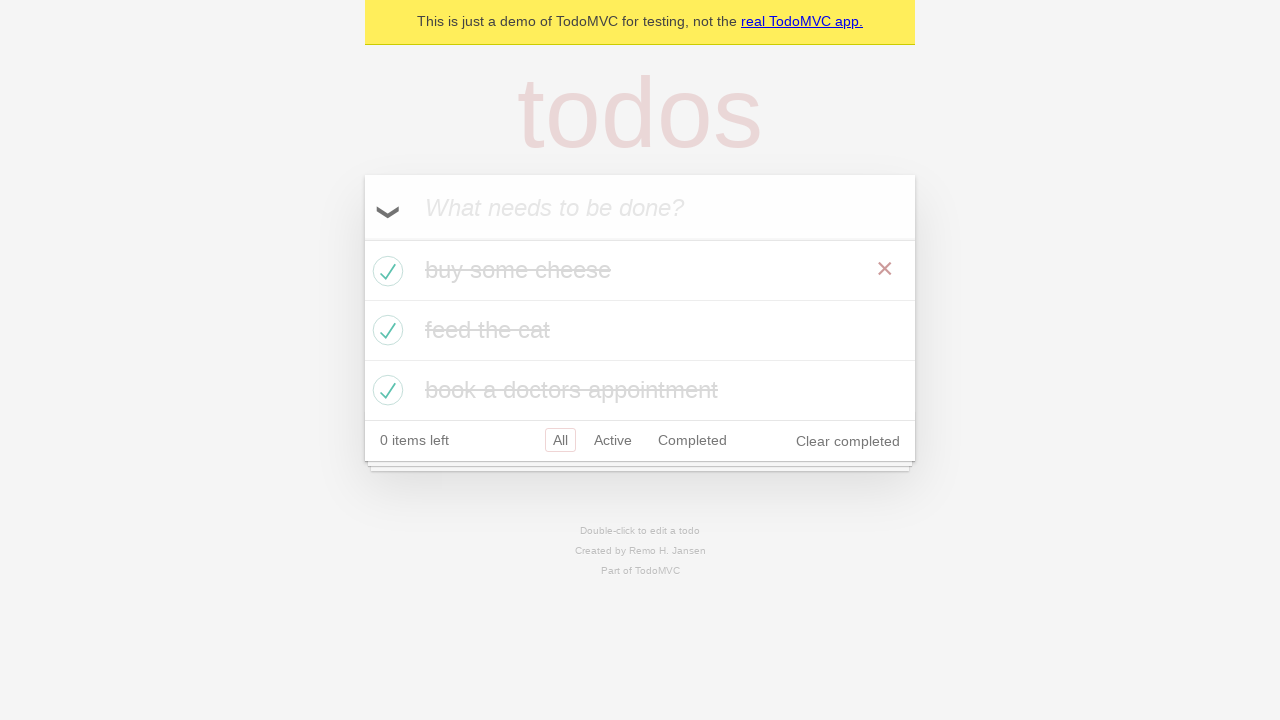